Navigates to the Mamaearth homepage and verifies that the page loads successfully by checking the page title.

Starting URL: https://mamaearth.in/

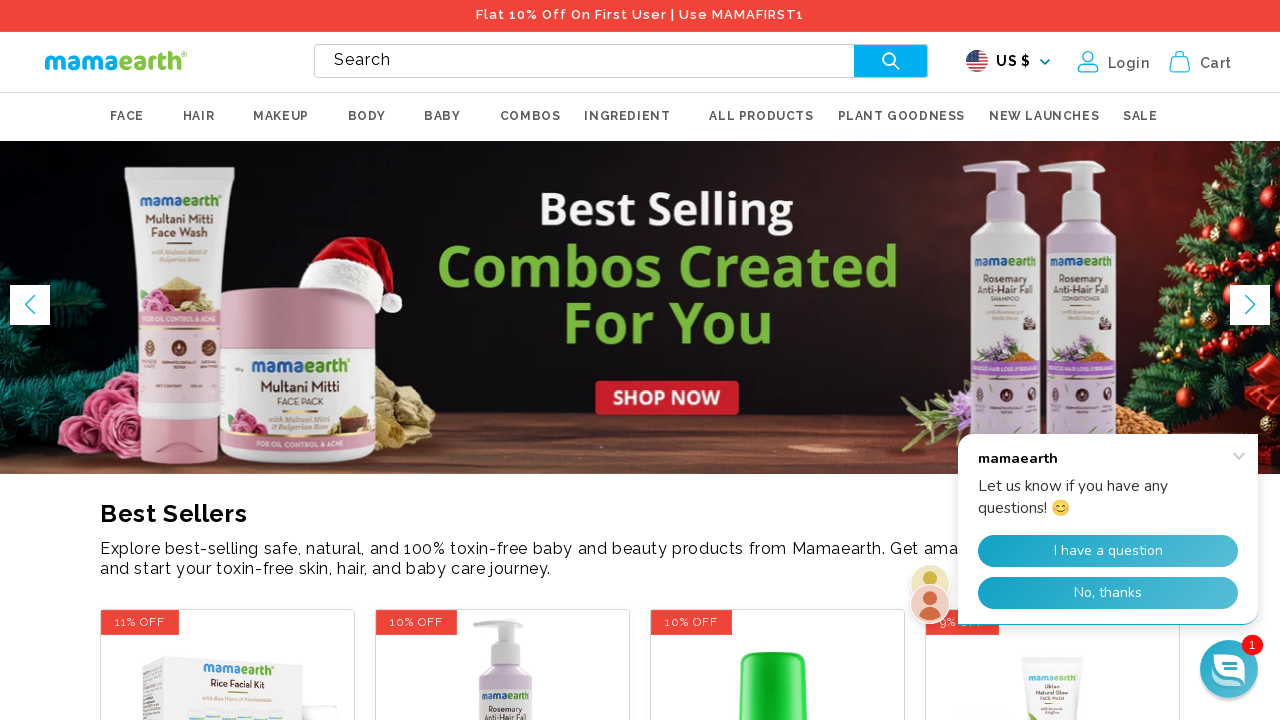

Waited for page to reach domcontentloaded state
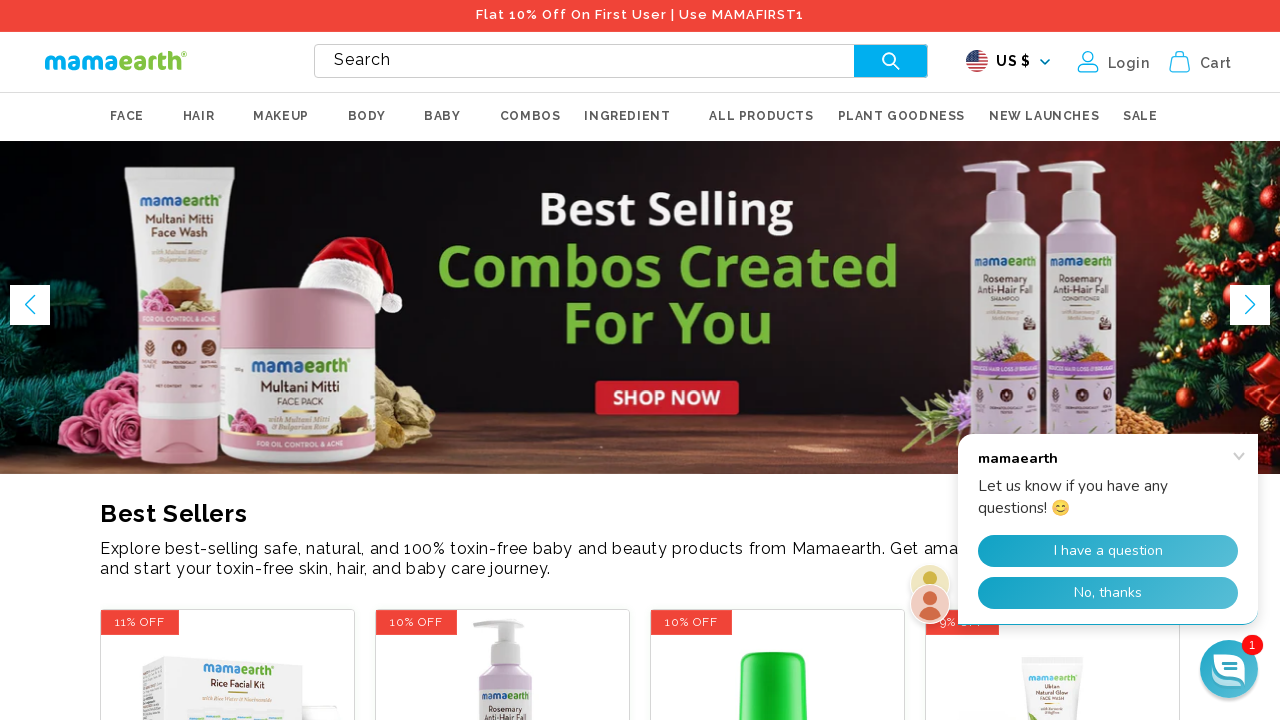

Retrieved page title
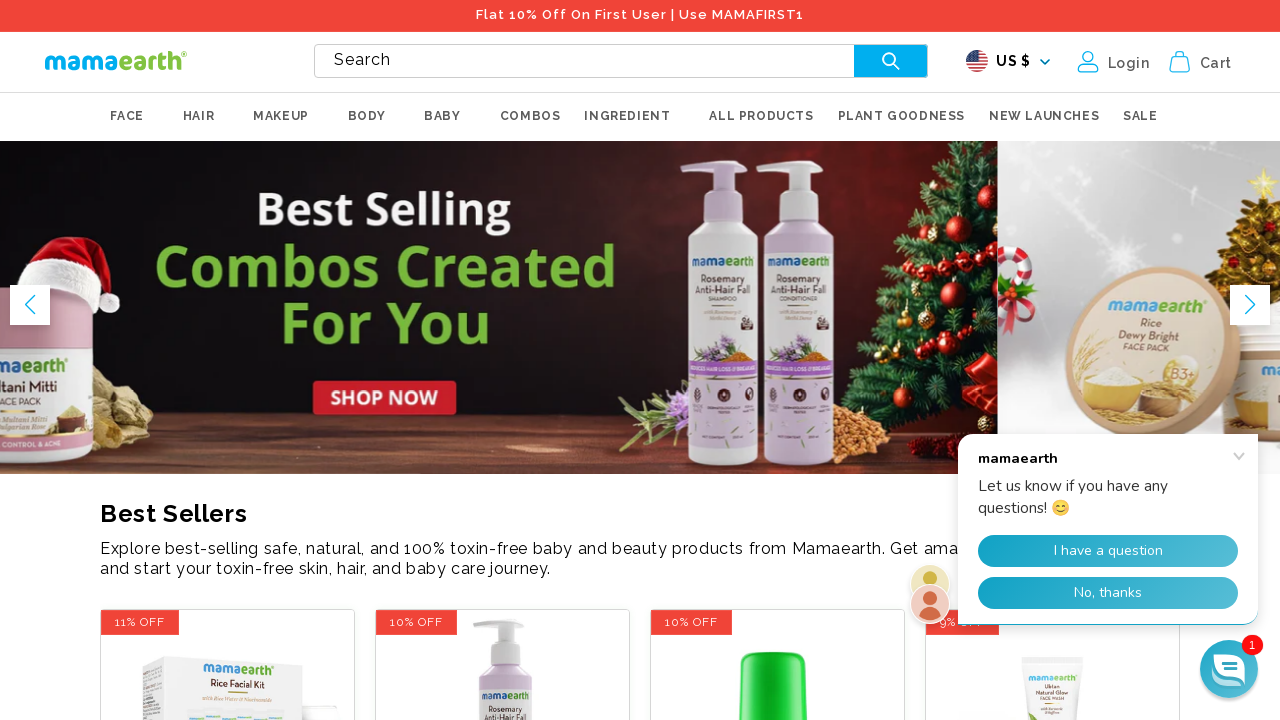

Verified page title contains 'Mamaearth': Buy Mamaearth Toxin-Free Products - Flat 10% Off on First Order
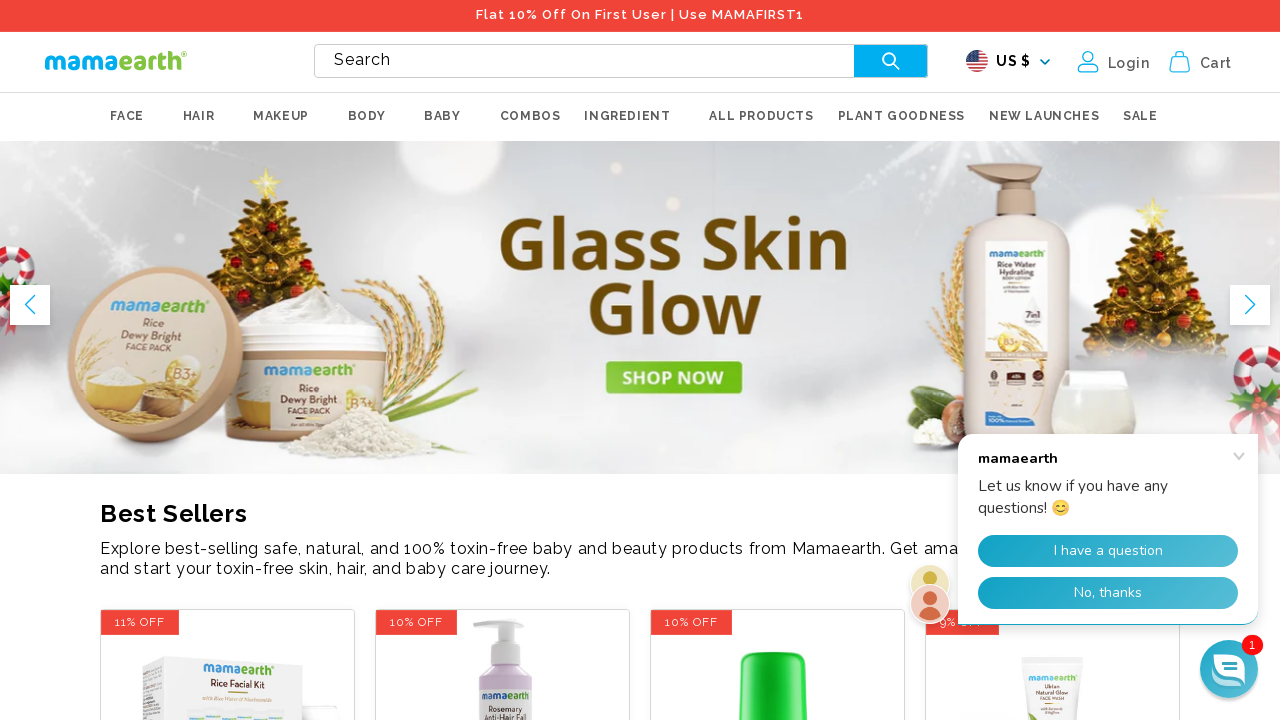

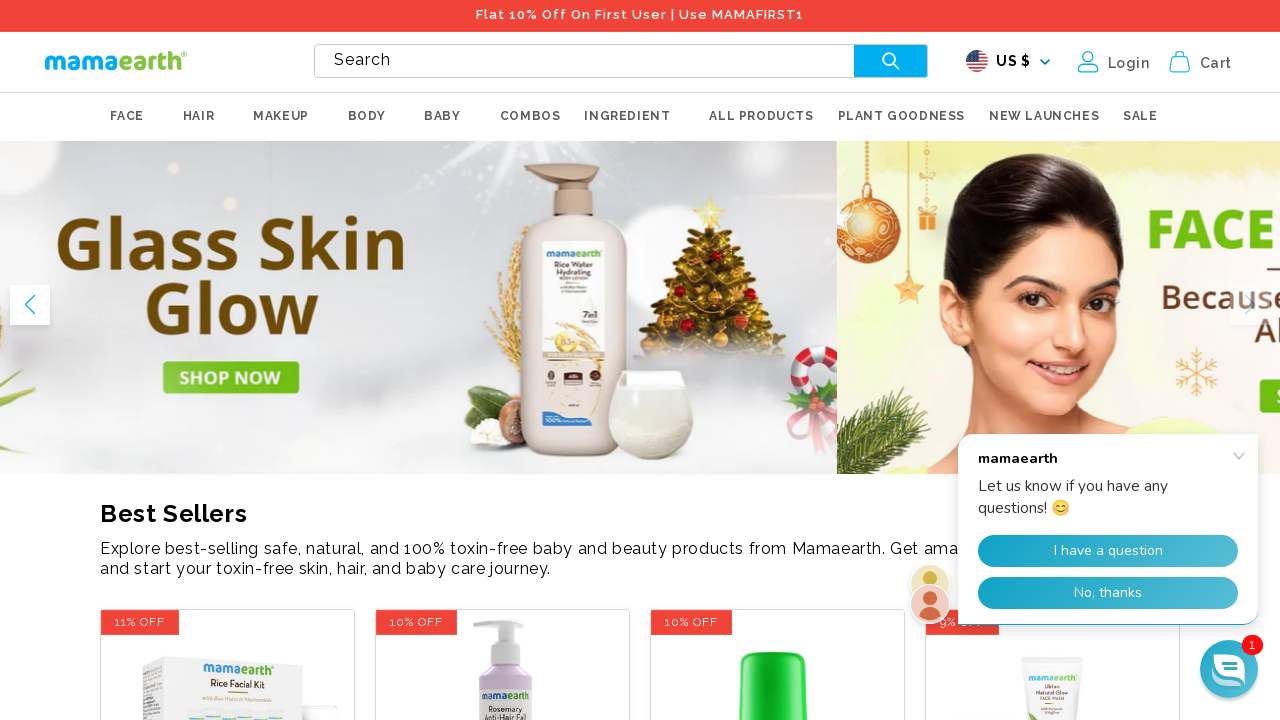